Tests navigation on the BookCart website by clicking the Login button and then the Register button to verify these UI elements are functional and visible.

Starting URL: https://bookcart.azurewebsites.net

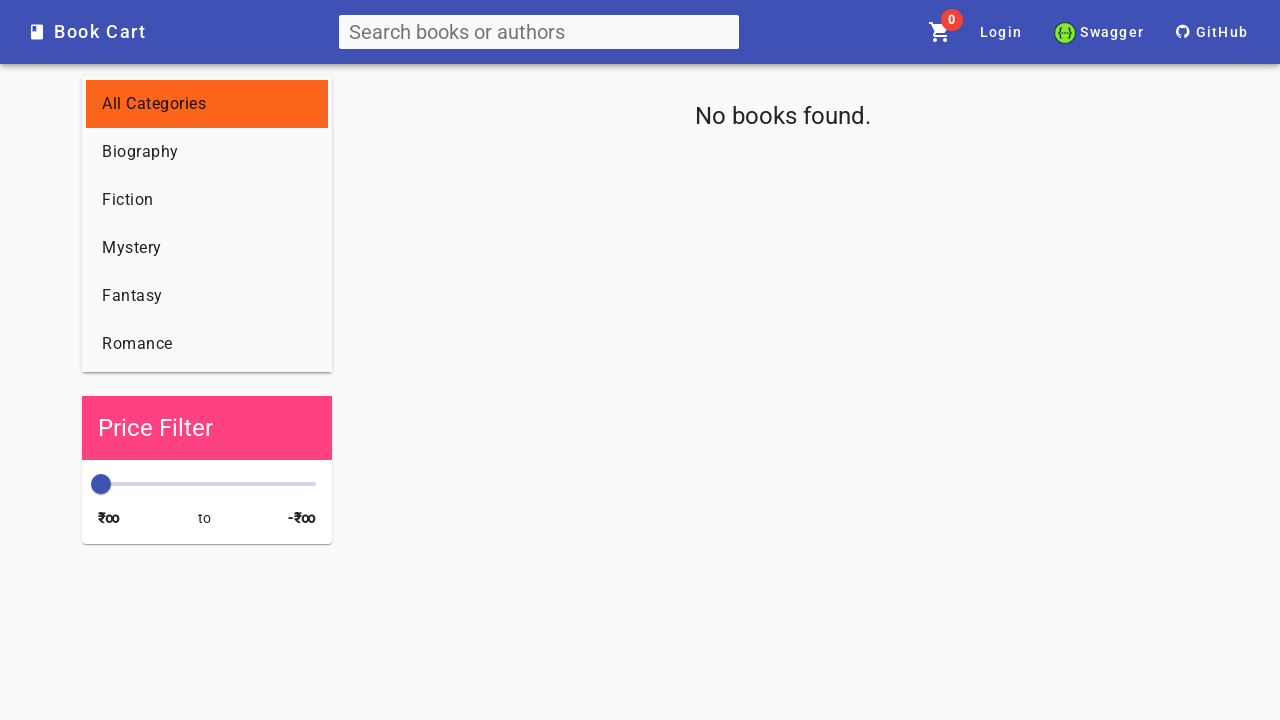

Login button is visible and ready
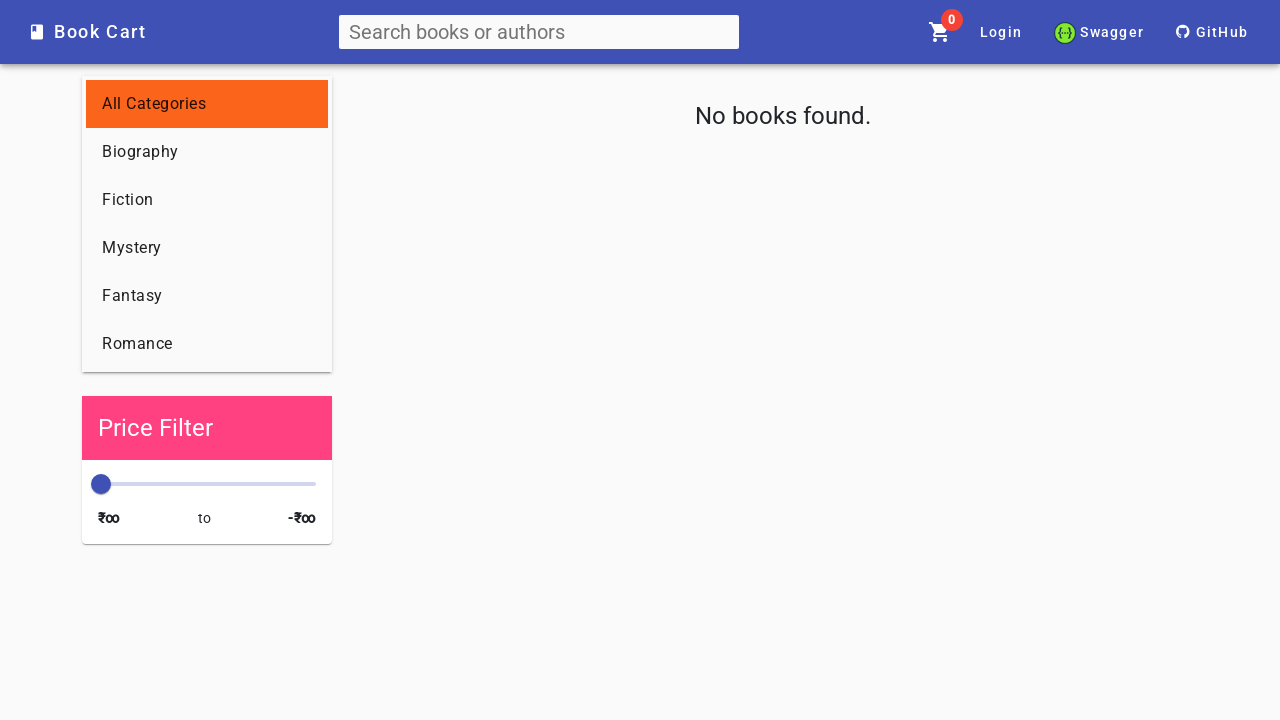

Clicked the Login button at (1001, 32) on internal:role=button[name=" Login "i]
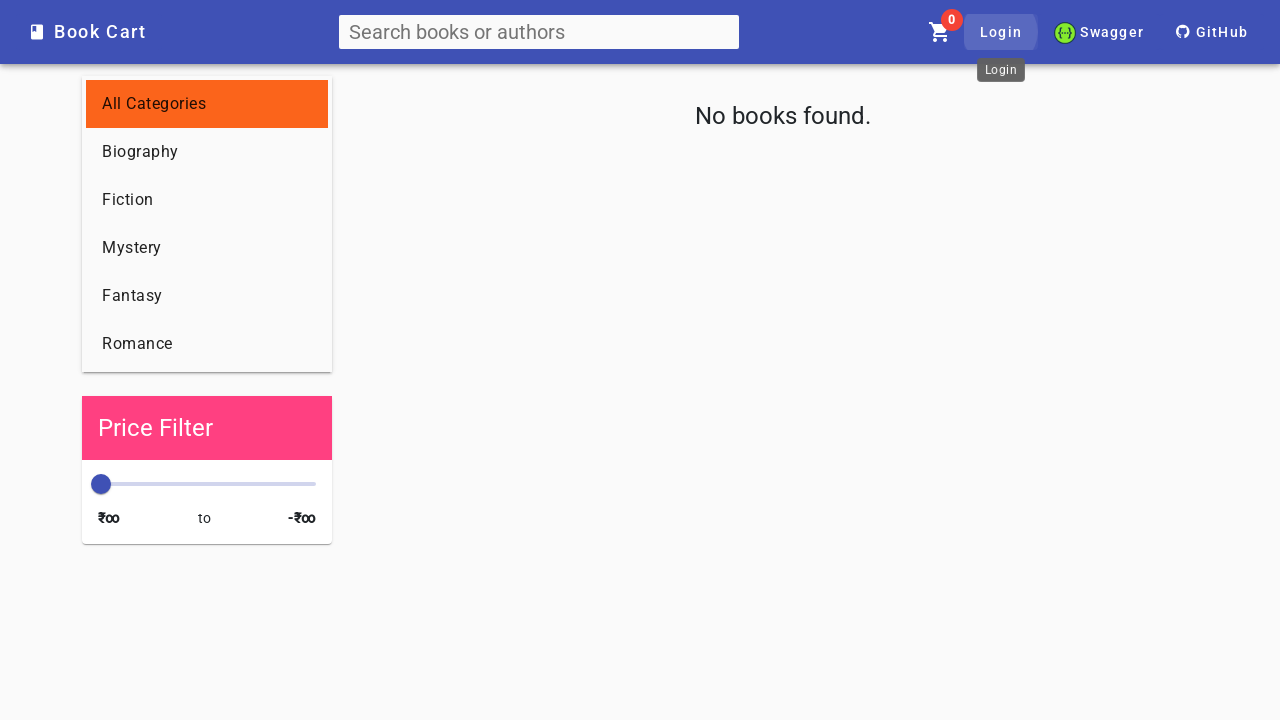

Register button is visible and ready
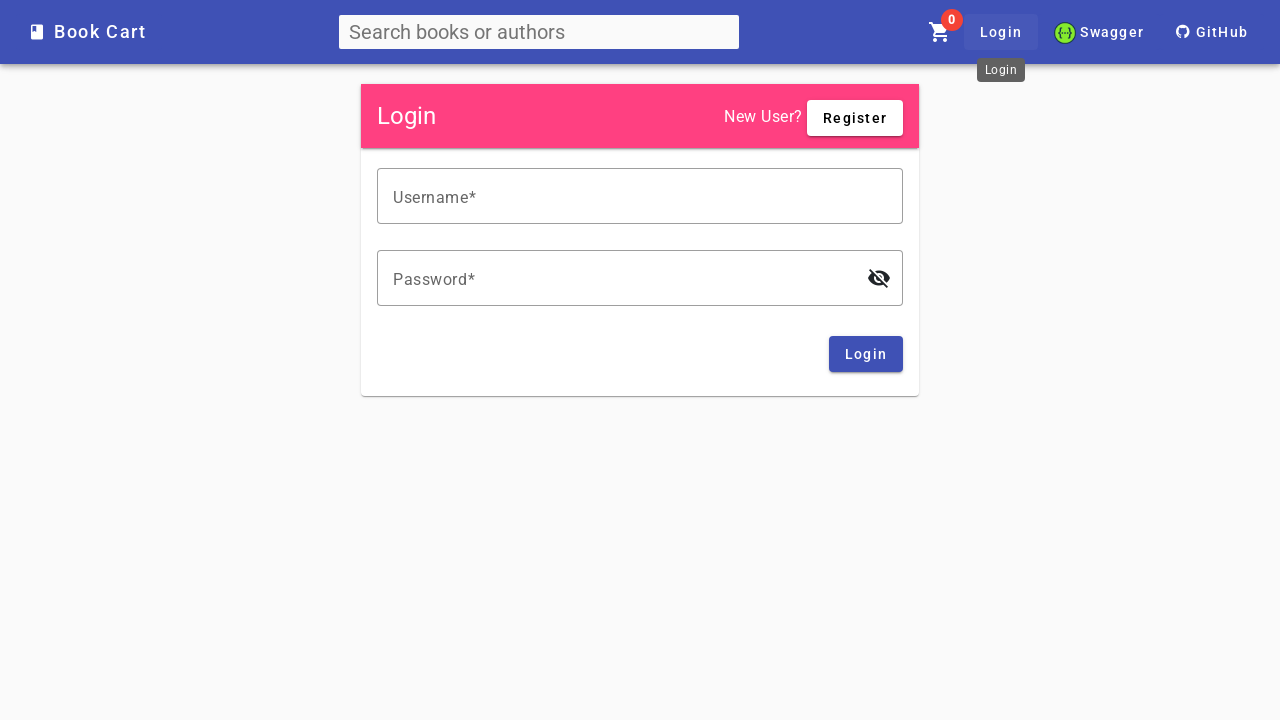

Clicked the Register button at (855, 118) on internal:role=button[name=" Register "i]
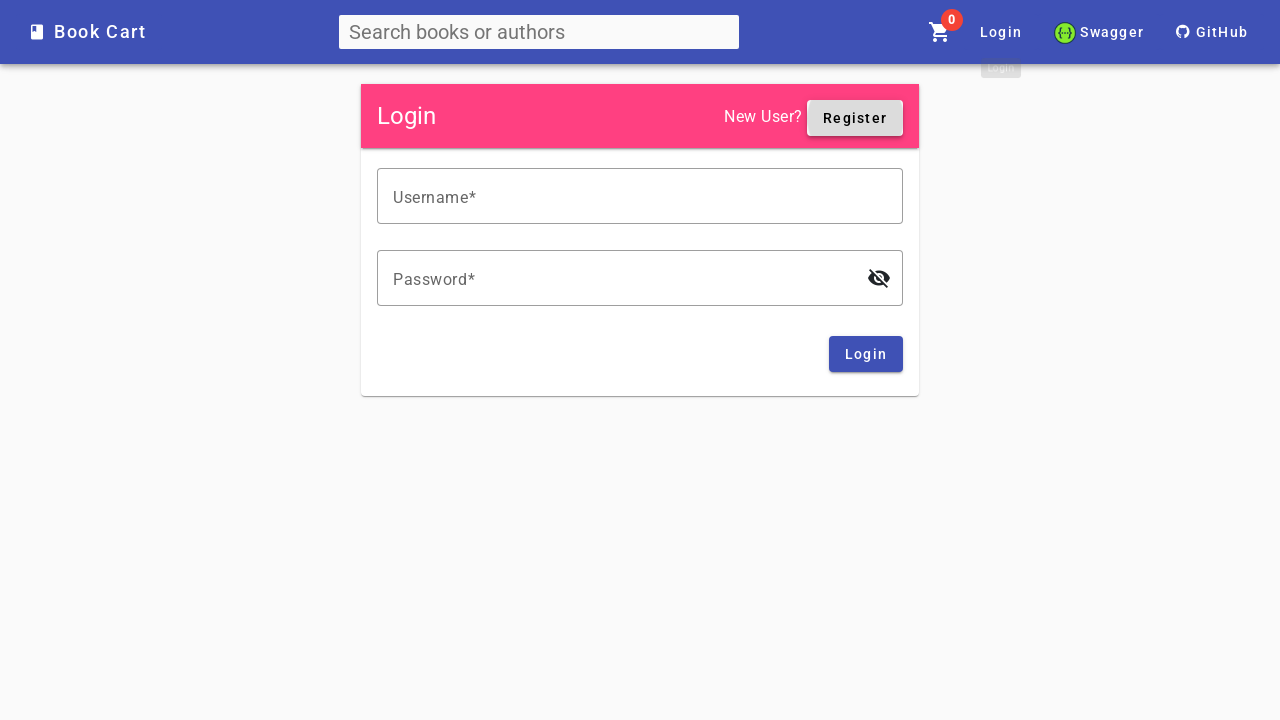

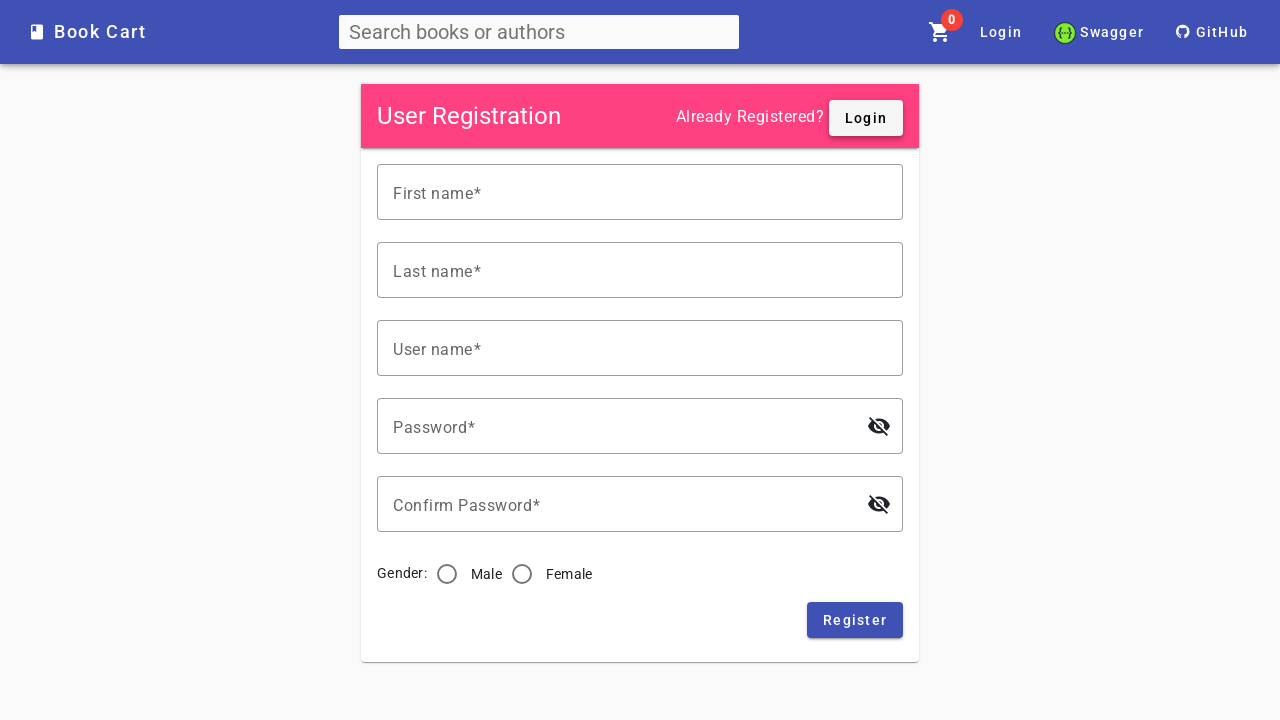